Tests JavaScript confirm dialog by clicking the second button and accepting the confirmation

Starting URL: https://the-internet.herokuapp.com/javascript_alerts

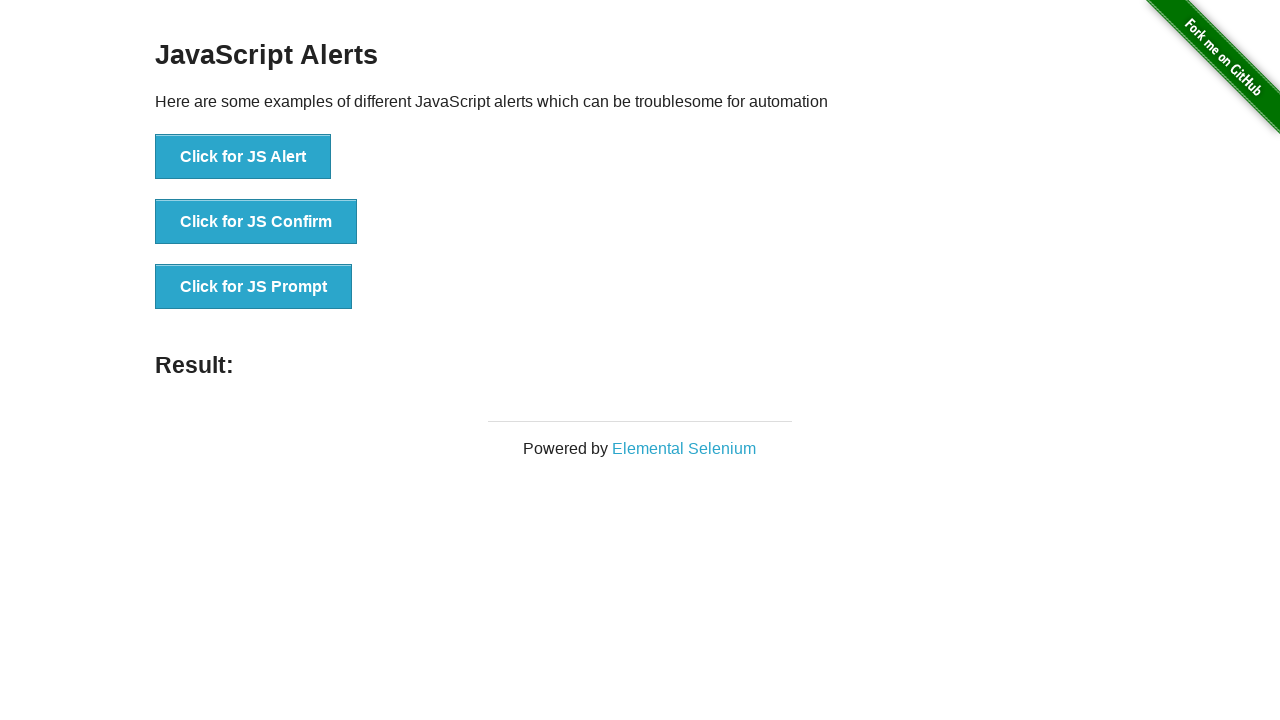

Clicked the second button to trigger JavaScript confirm dialog at (256, 222) on li:nth-child(2) > button
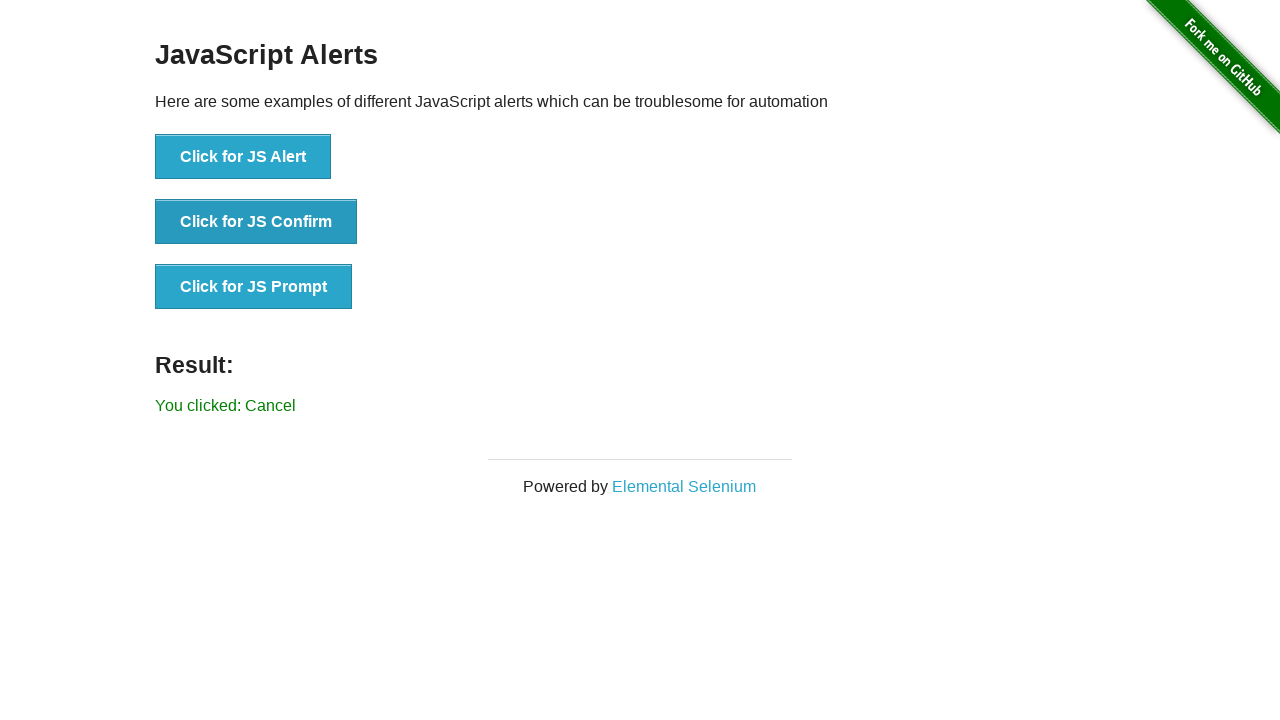

Set up dialog handler to accept the confirmation
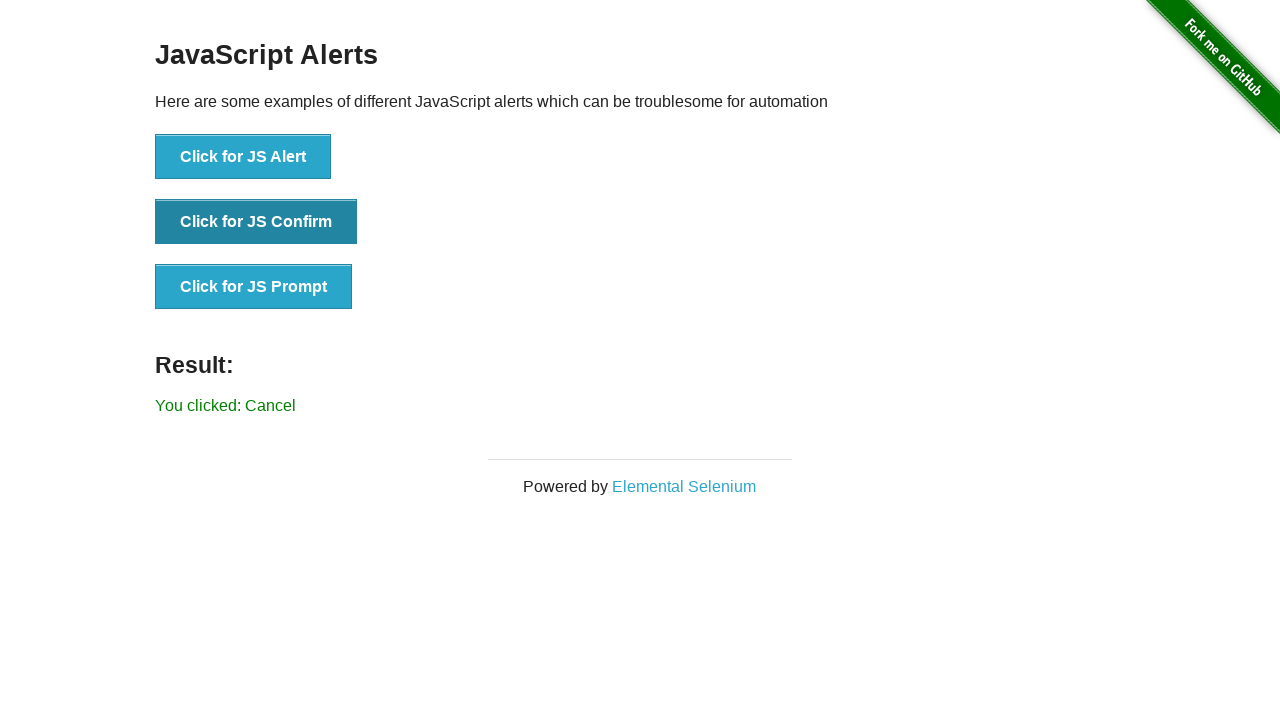

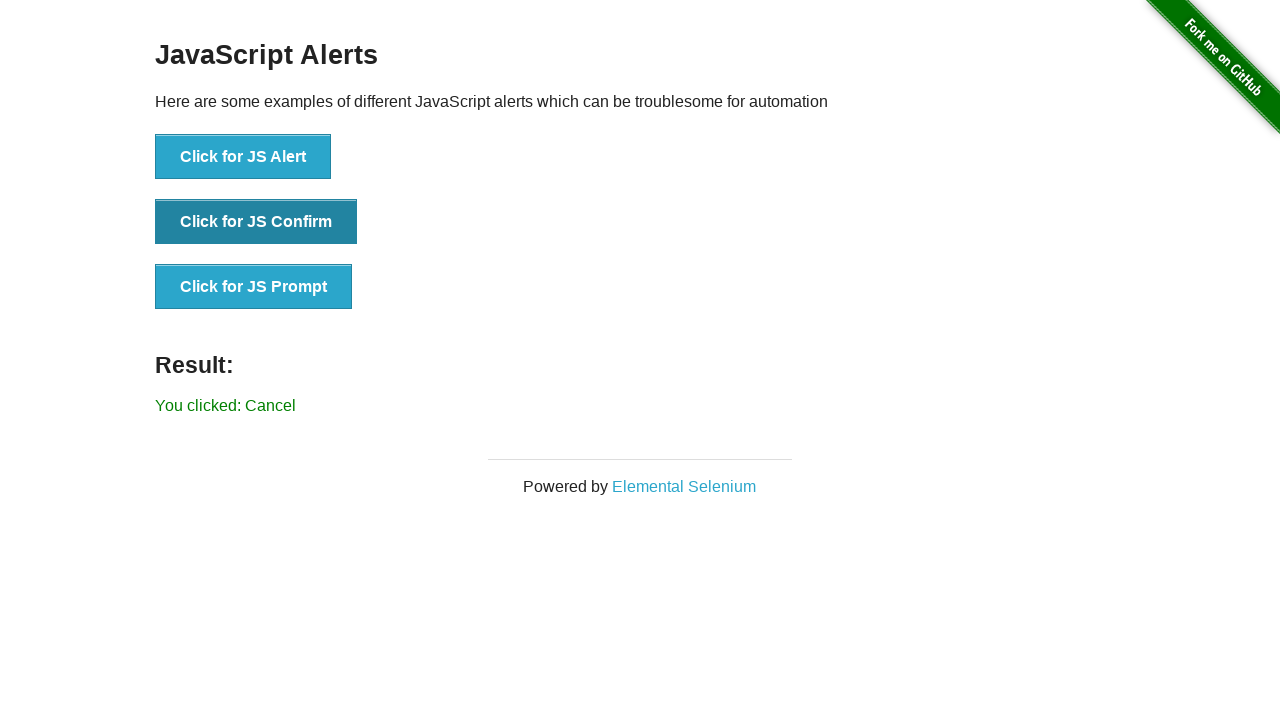